Tests that the toggle-all checkbox state updates when individual items are checked/unchecked

Starting URL: https://demo.playwright.dev/todomvc

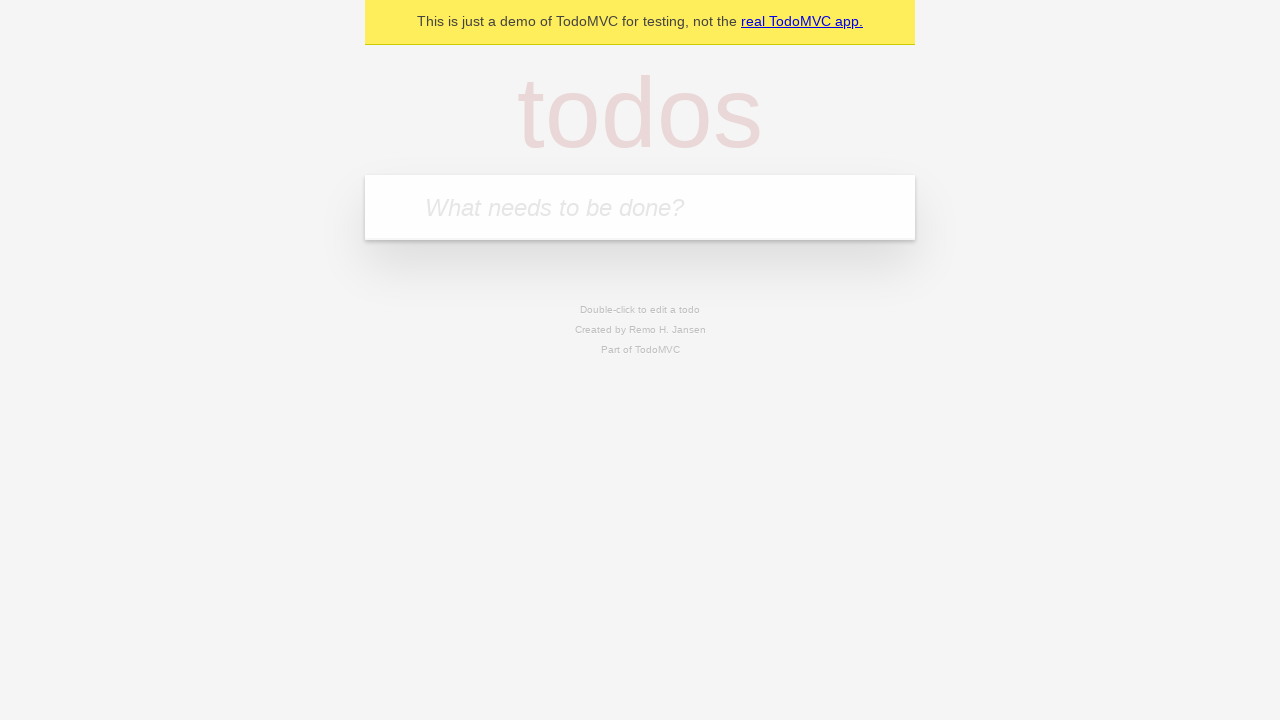

Filled todo input with 'buy some cheese' on internal:attr=[placeholder="What needs to be done?"i]
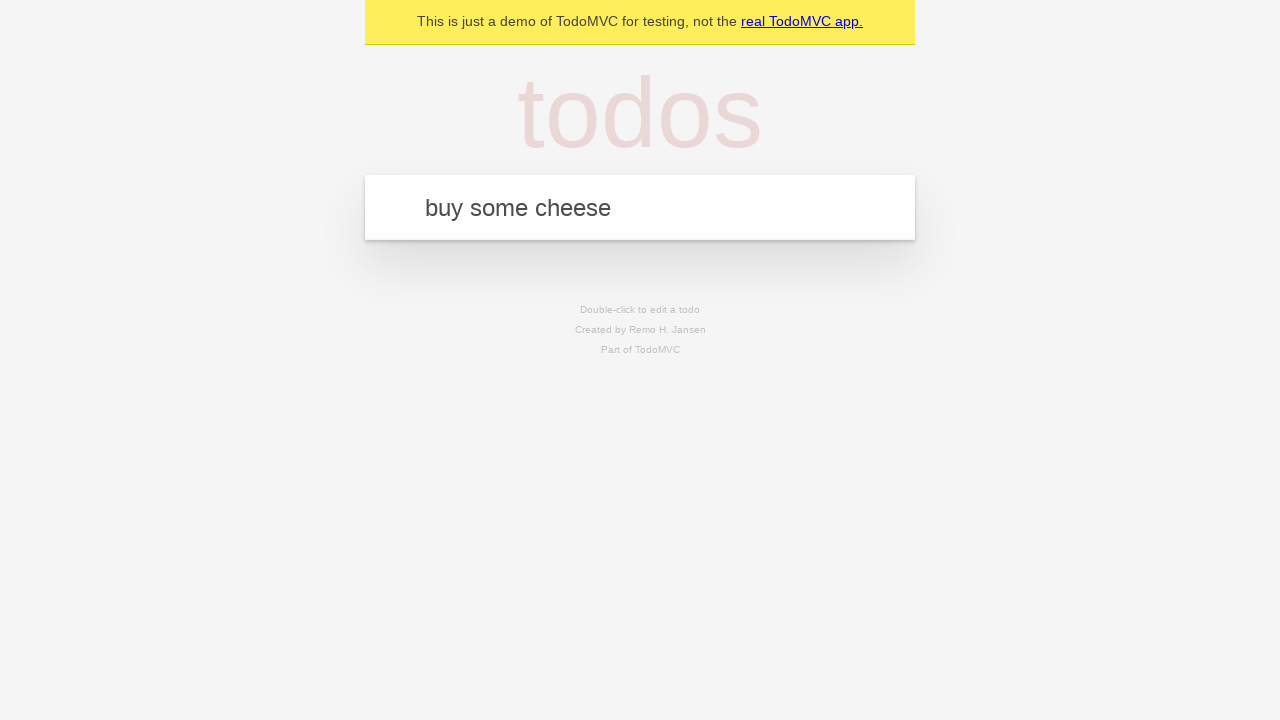

Pressed Enter to create first todo on internal:attr=[placeholder="What needs to be done?"i]
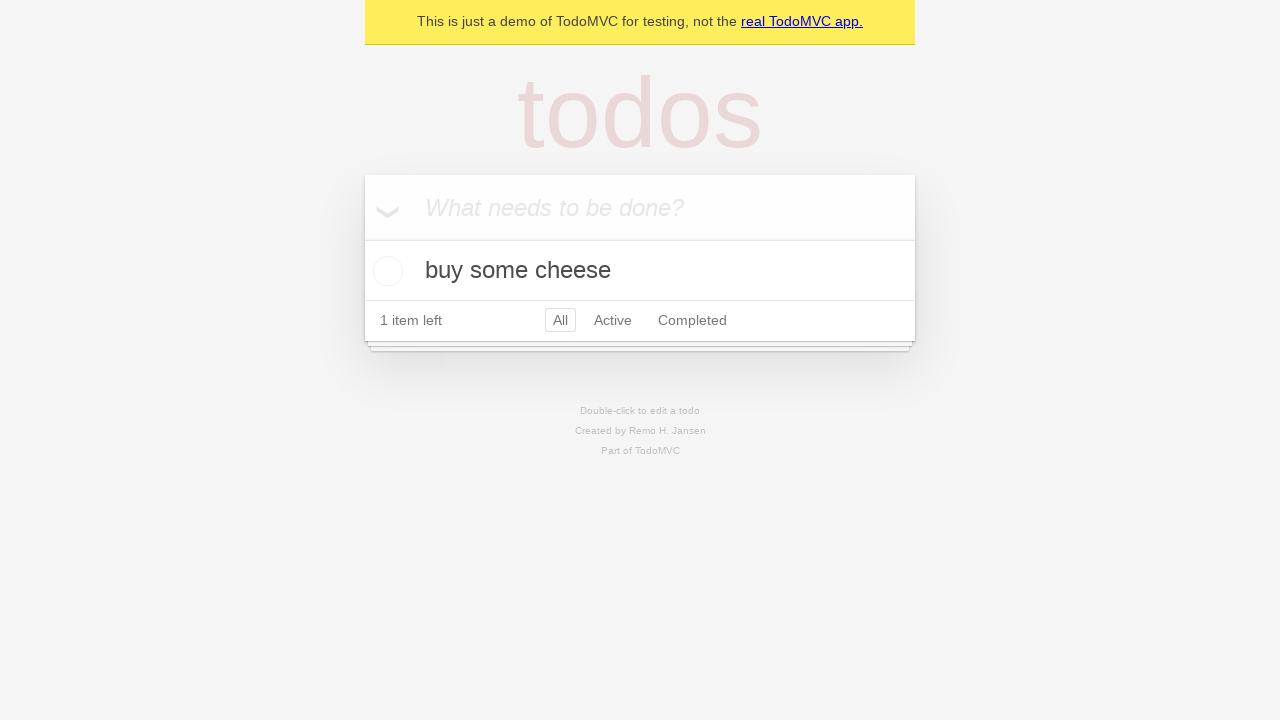

Filled todo input with 'feed the cat' on internal:attr=[placeholder="What needs to be done?"i]
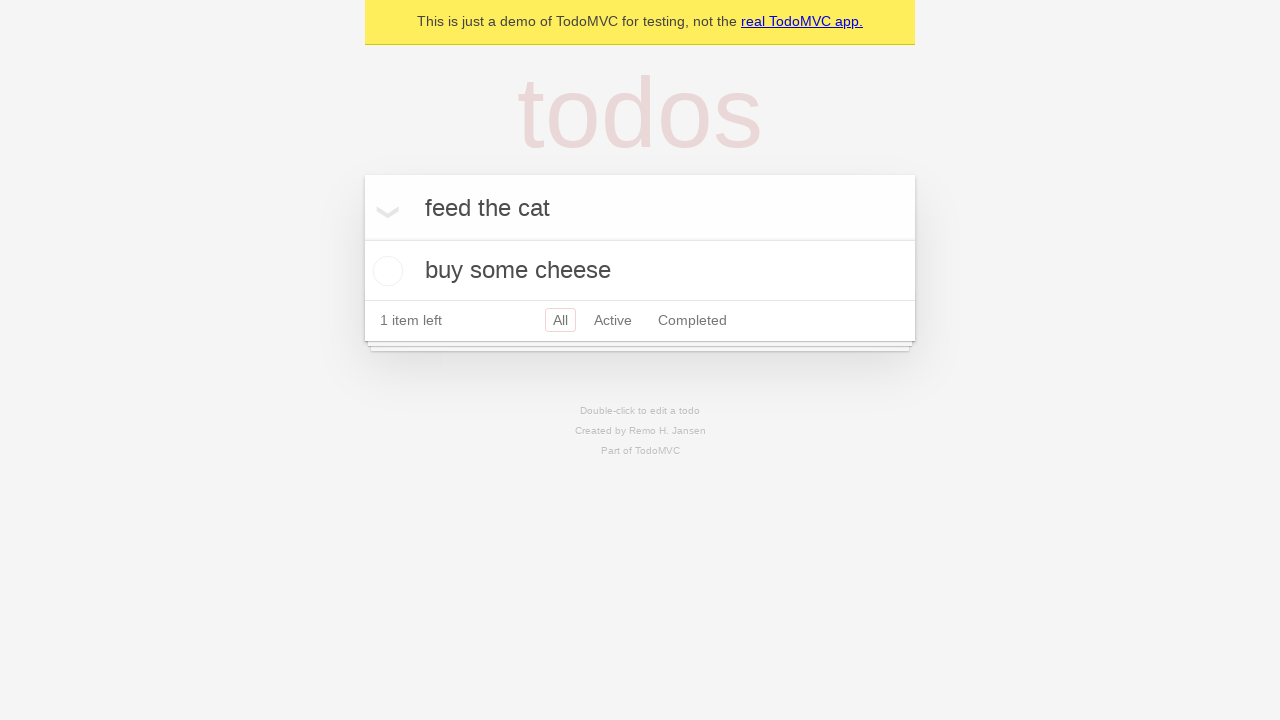

Pressed Enter to create second todo on internal:attr=[placeholder="What needs to be done?"i]
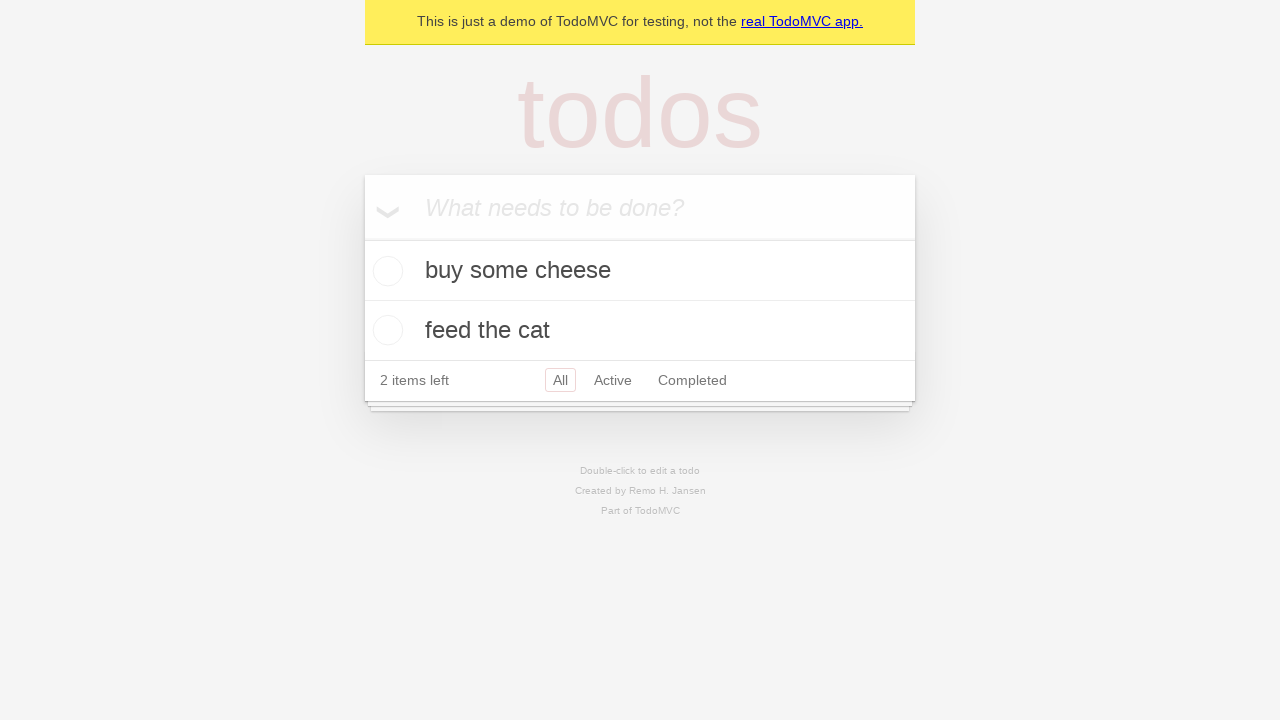

Filled todo input with 'book a doctors appointment' on internal:attr=[placeholder="What needs to be done?"i]
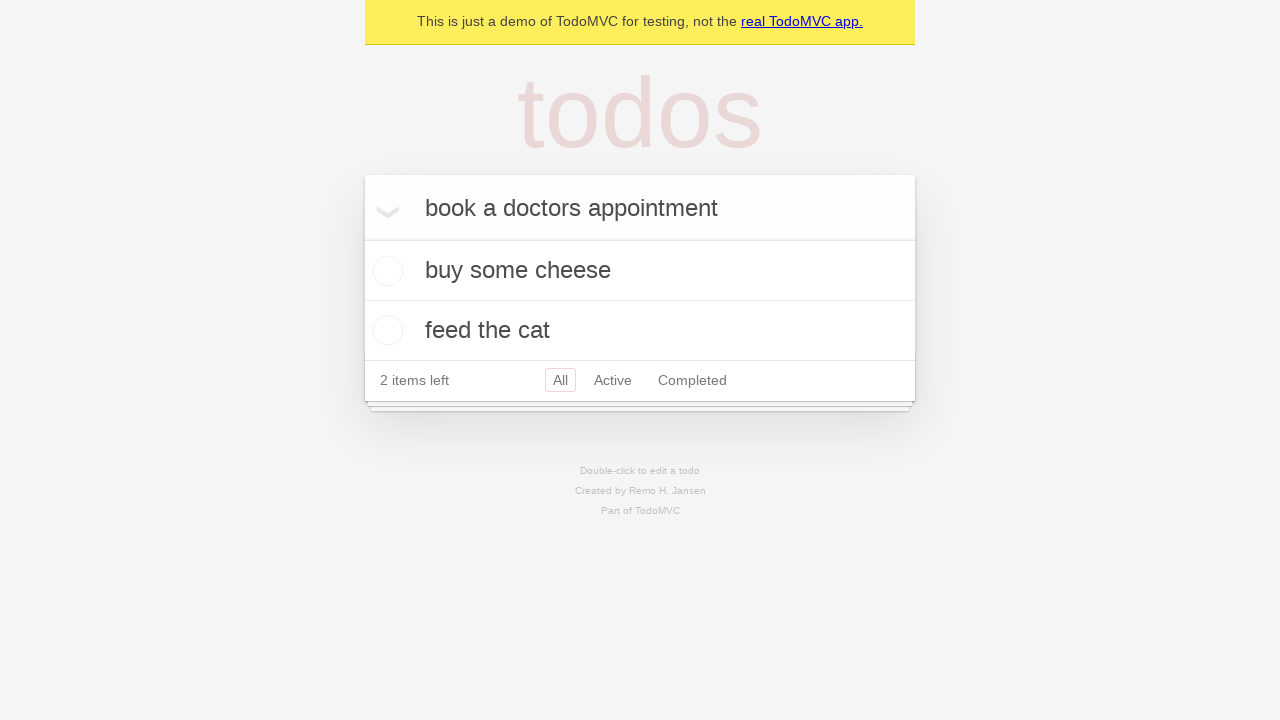

Pressed Enter to create third todo on internal:attr=[placeholder="What needs to be done?"i]
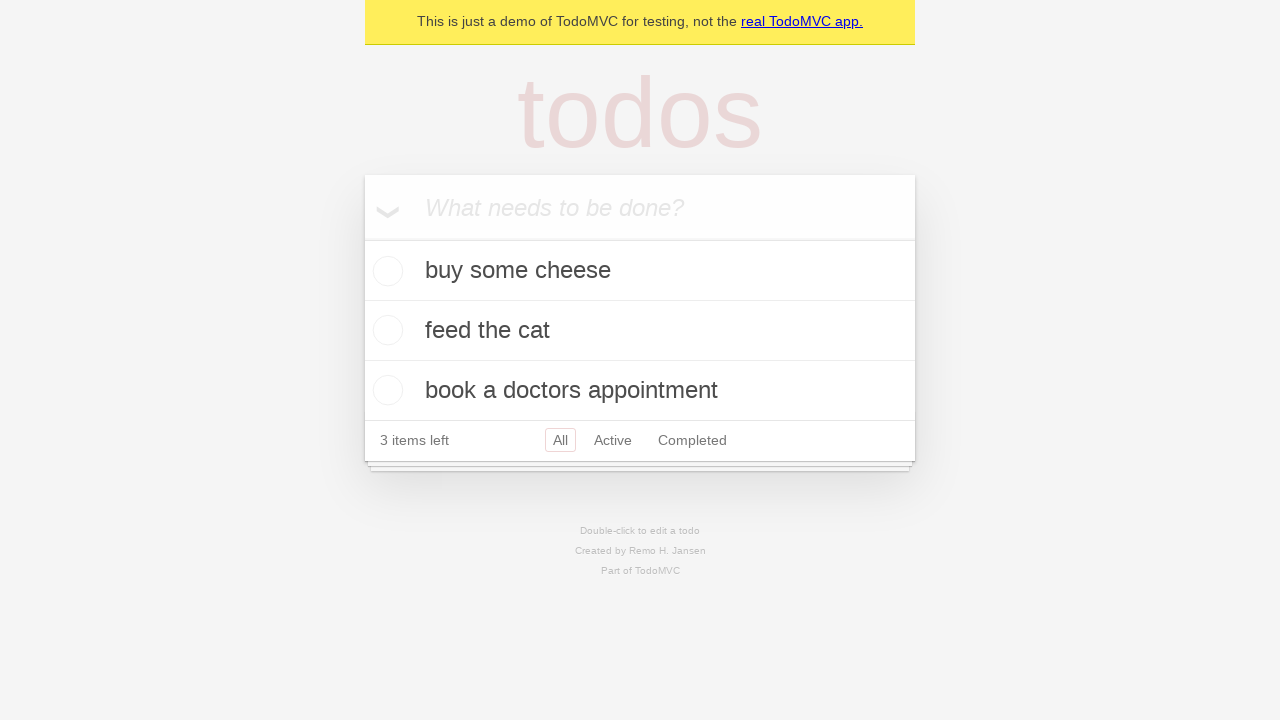

Checked toggle-all checkbox to mark all todos as complete at (362, 238) on internal:label="Mark all as complete"i
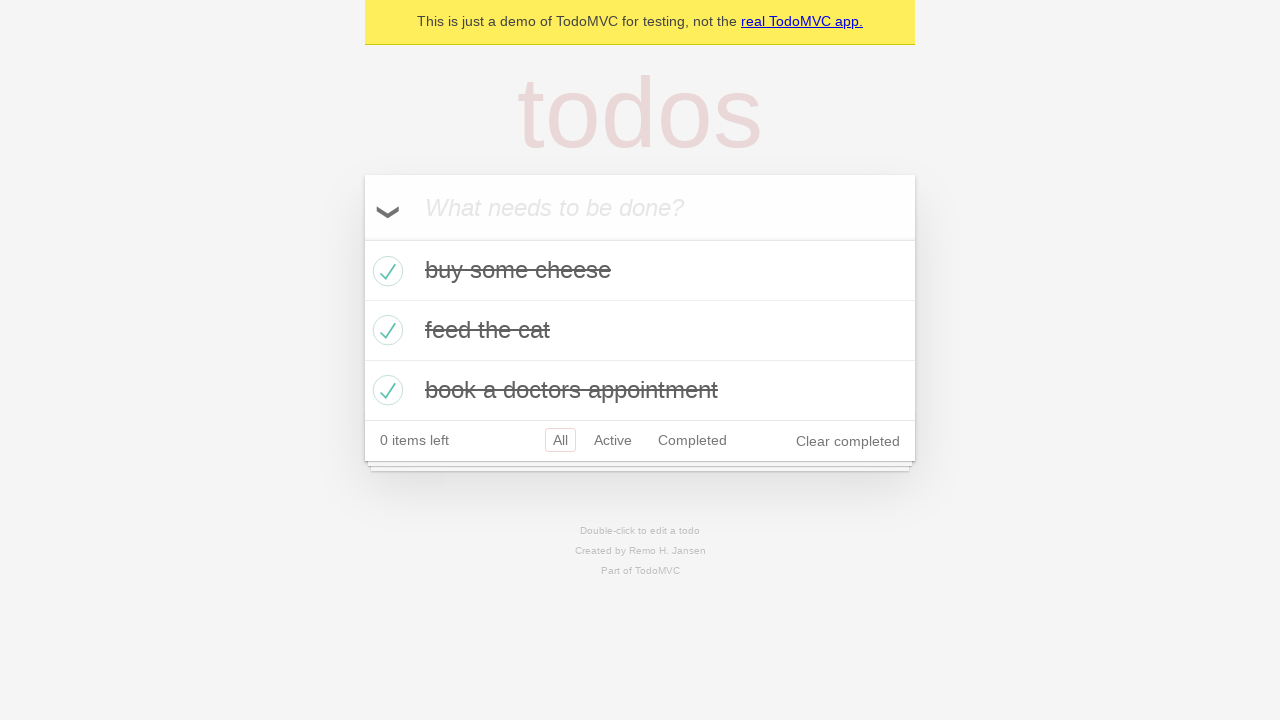

Unchecked first todo item at (385, 271) on internal:testid=[data-testid="todo-item"s] >> nth=0 >> internal:role=checkbox
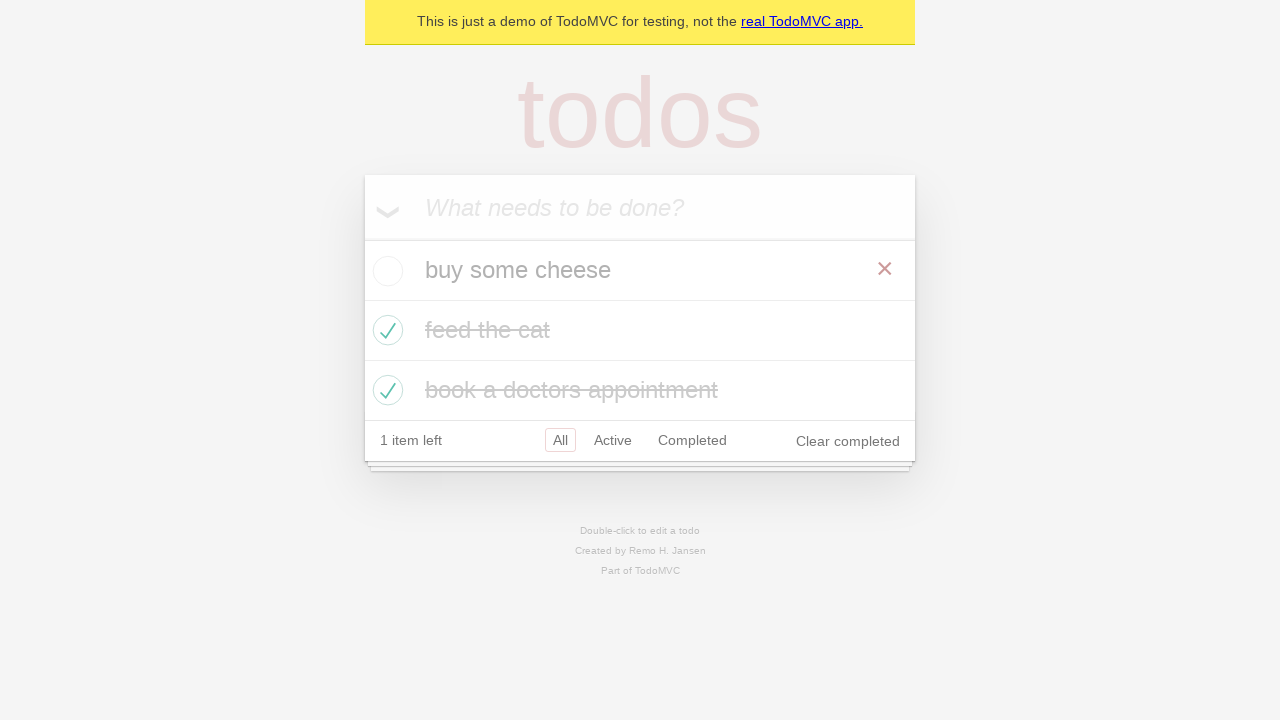

Checked first todo item again at (385, 271) on internal:testid=[data-testid="todo-item"s] >> nth=0 >> internal:role=checkbox
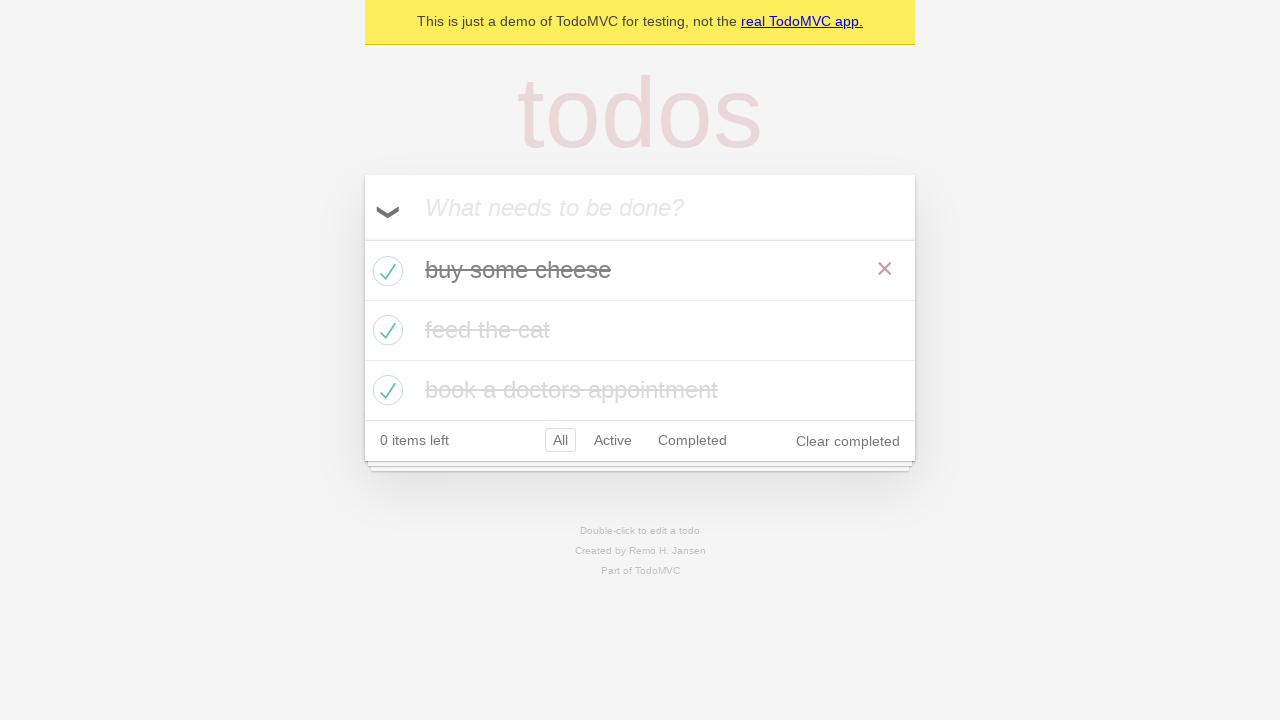

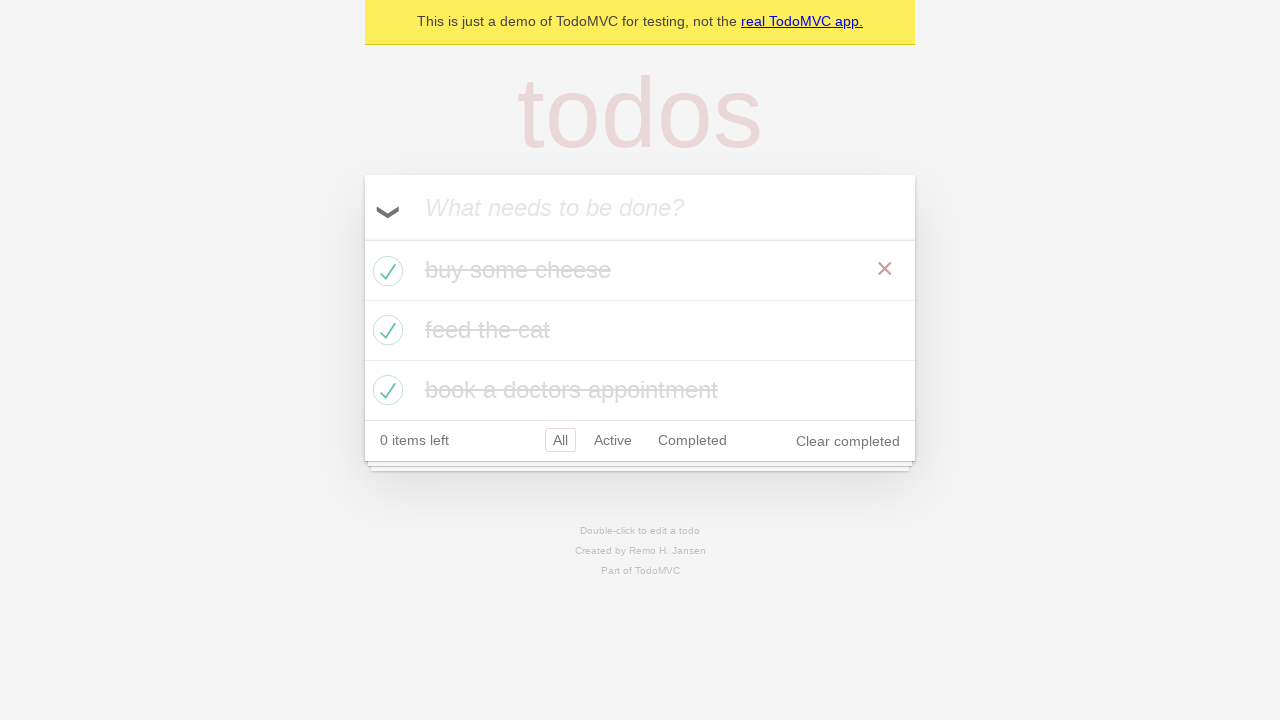